Tests browser window switching functionality by clicking a button to open a new window, then iterating through all window handles and switching between windows.

Starting URL: https://seleniumautomationpractice.blogspot.com/2019/04/new-window.html

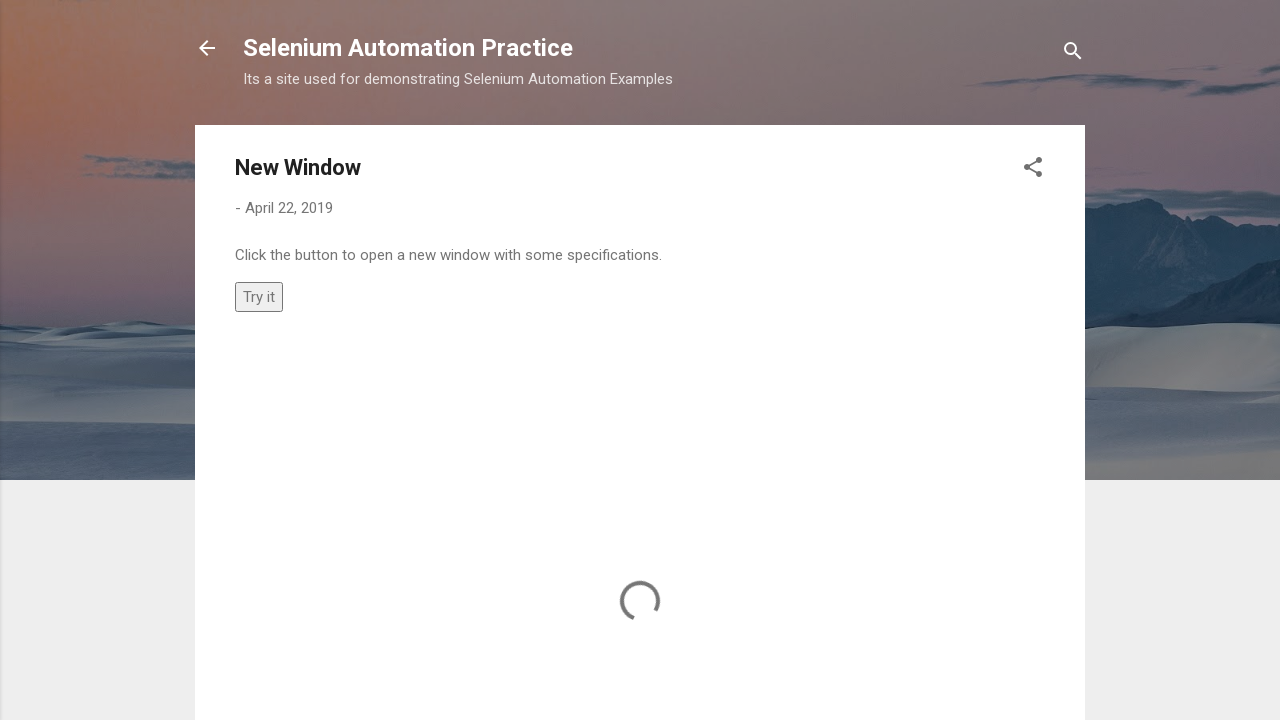

Clicked button to open a new window at (259, 296) on xpath=//button[@onclick='myFunction()']
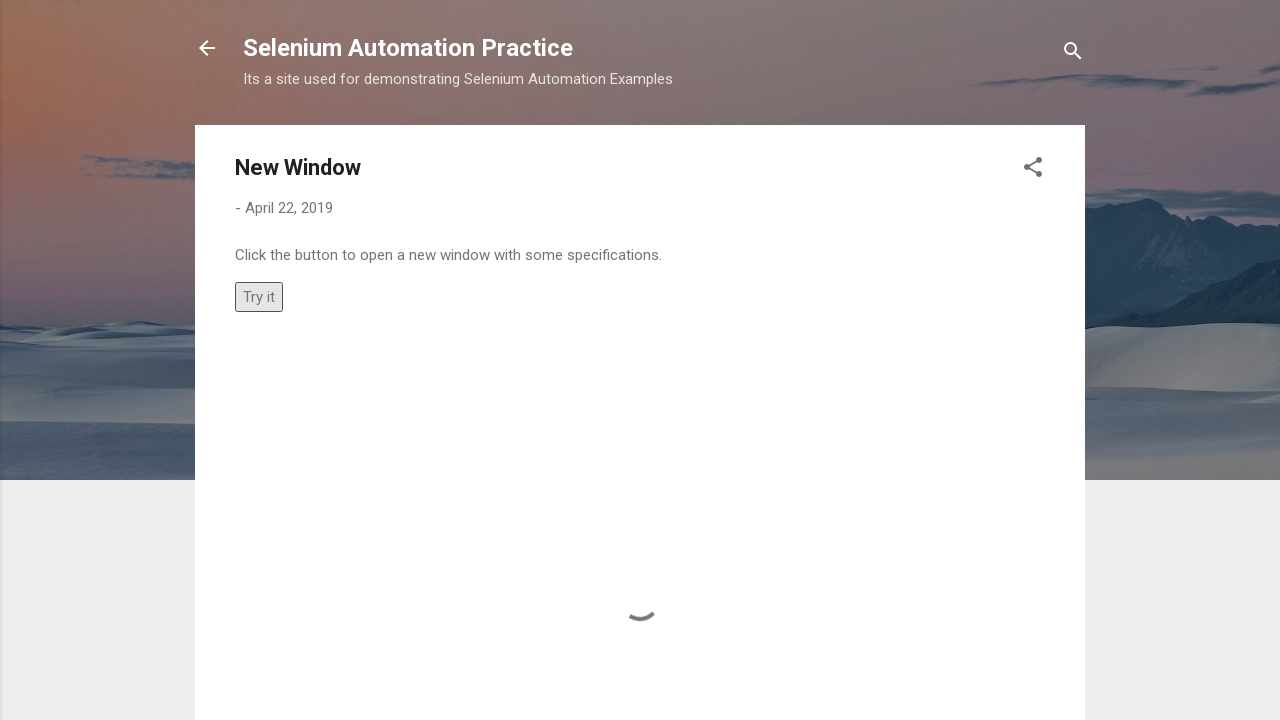

Captured reference to newly opened window
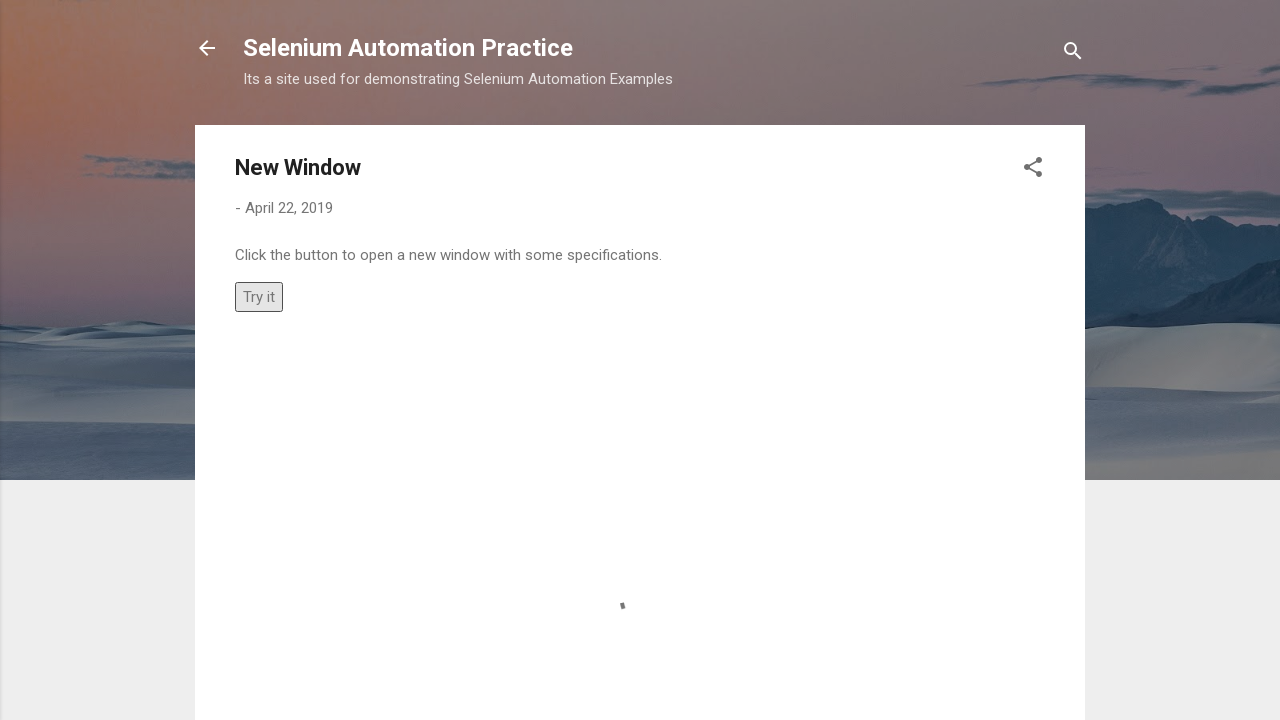

New window loaded completely
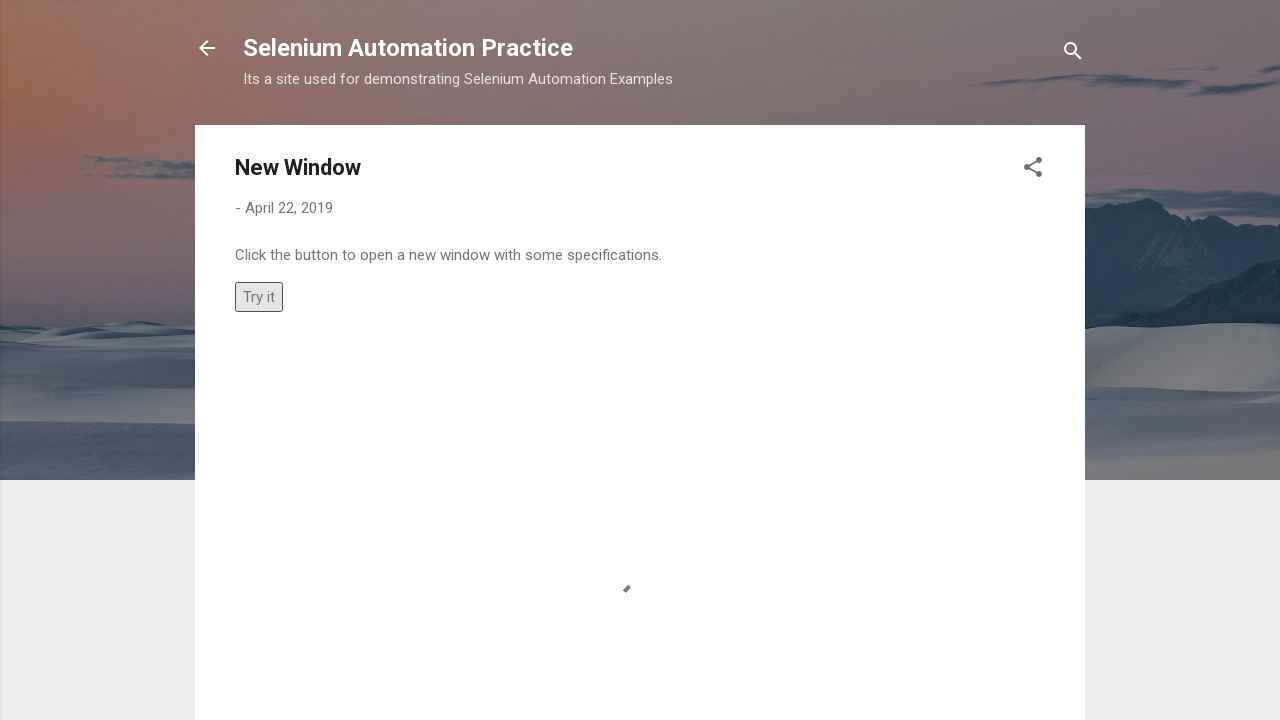

Retrieved all open windows, total count: 2
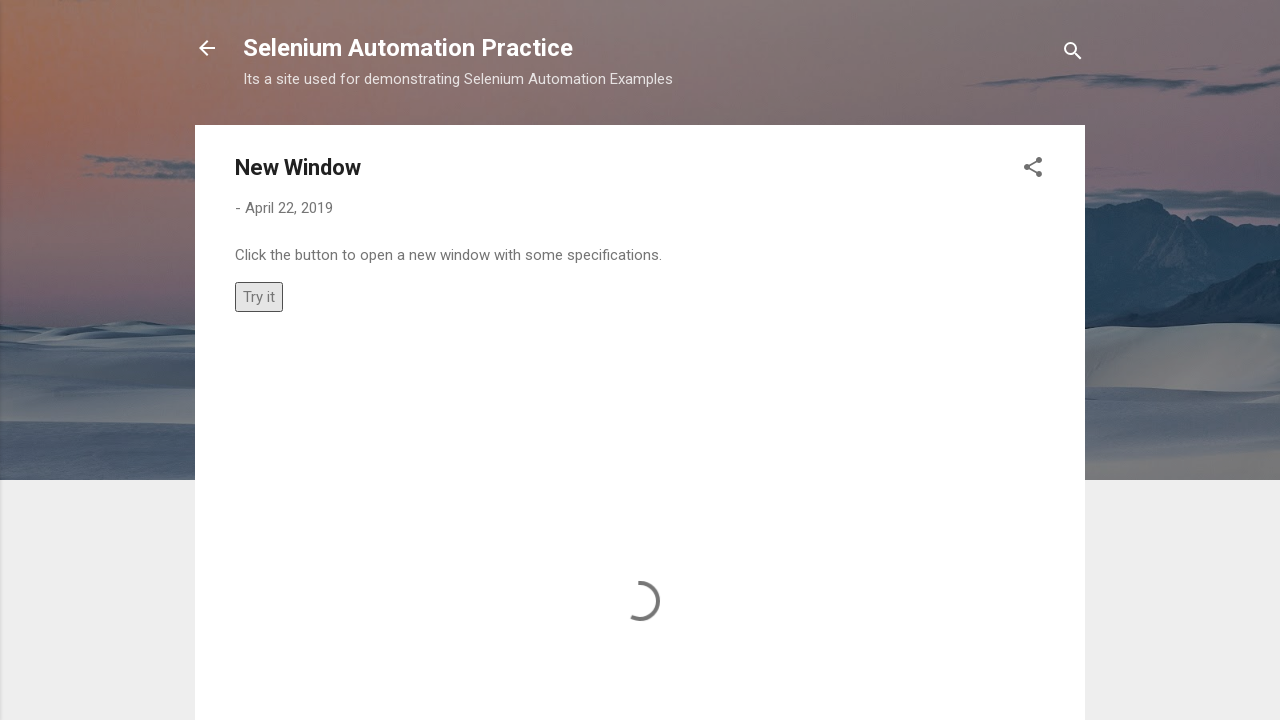

Switched to window with title: <bound method Page.title of <Page url='https://seleniumautomationpractice.blogspot.com/2019/04/new-window.html'>>
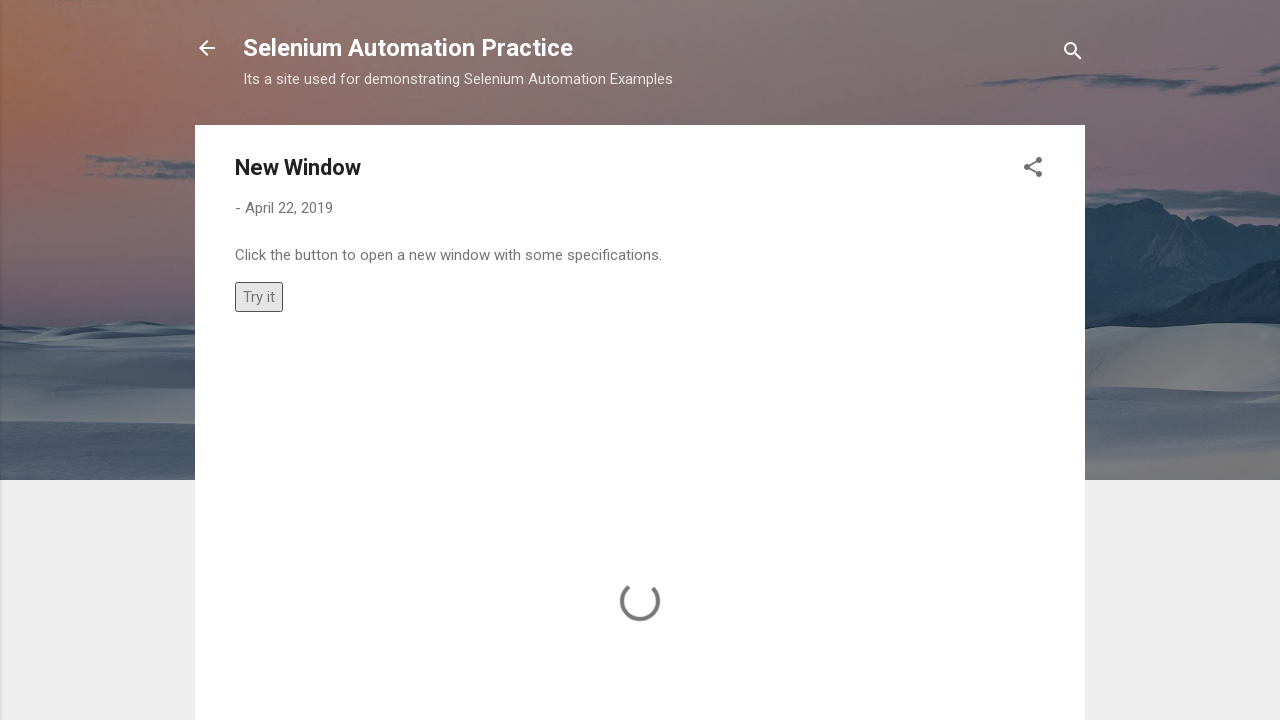

Waited for window display with title: <bound method Page.title of <Page url='https://seleniumautomationpractice.blogspot.com/2019/04/new-window.html'>>
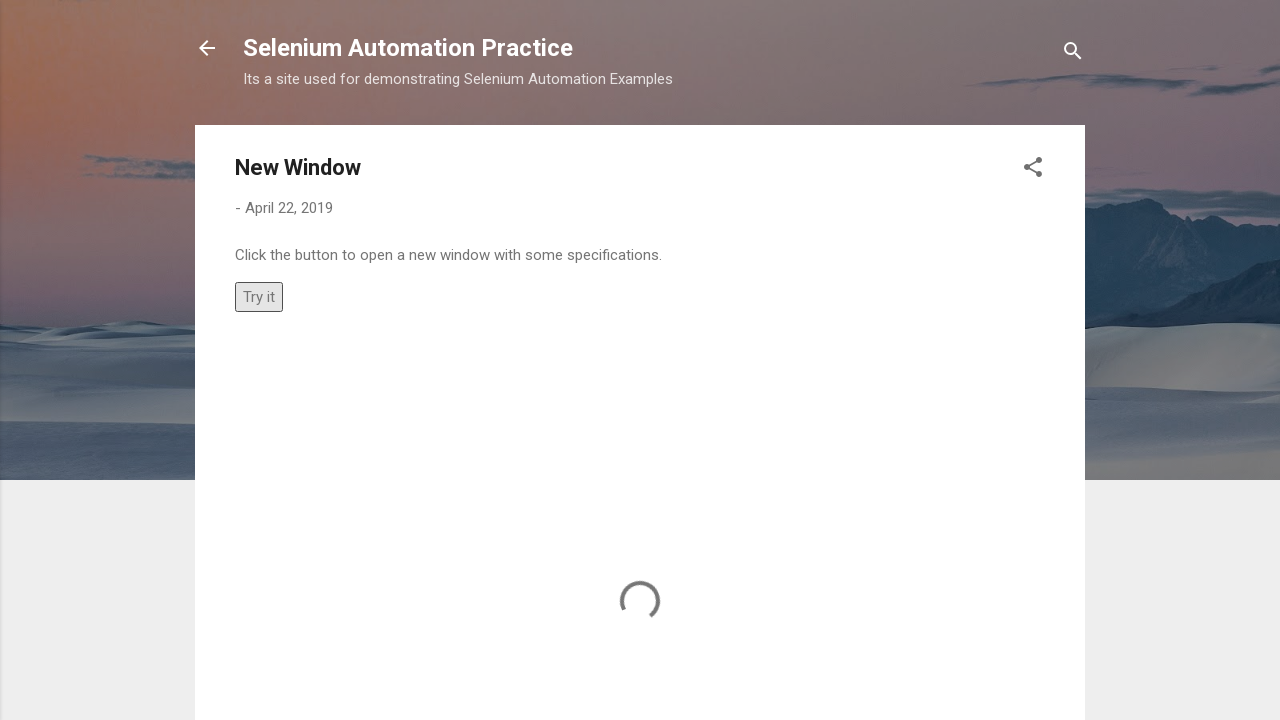

Switched to window with title: <bound method Page.title of <Page url='chrome-error://chromewebdata/'>>
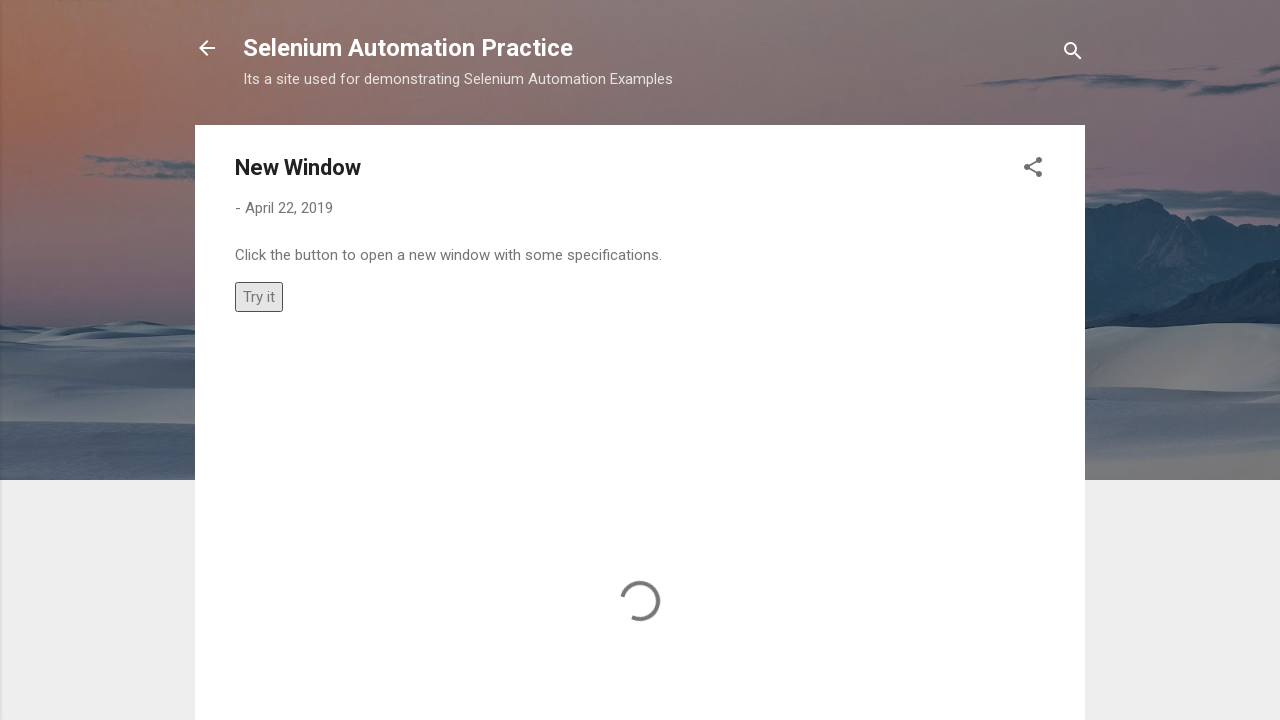

Waited for window display with title: <bound method Page.title of <Page url='chrome-error://chromewebdata/'>>
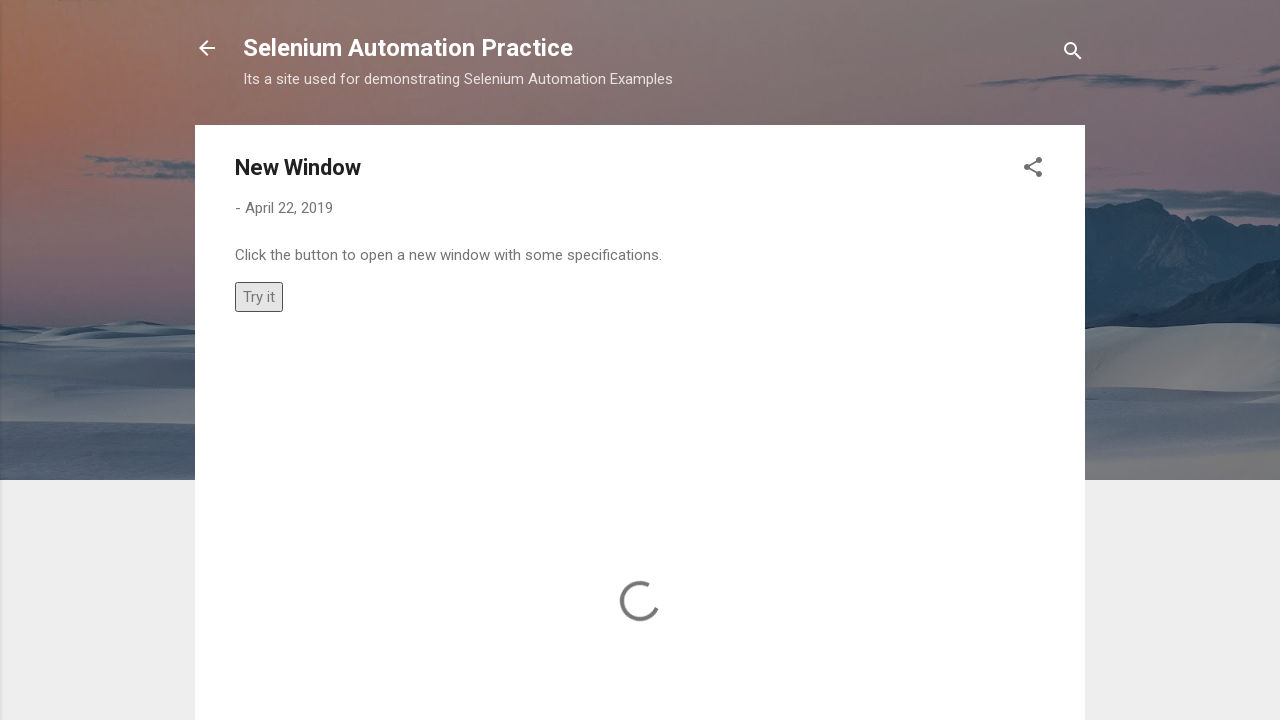

Closed the newly opened window
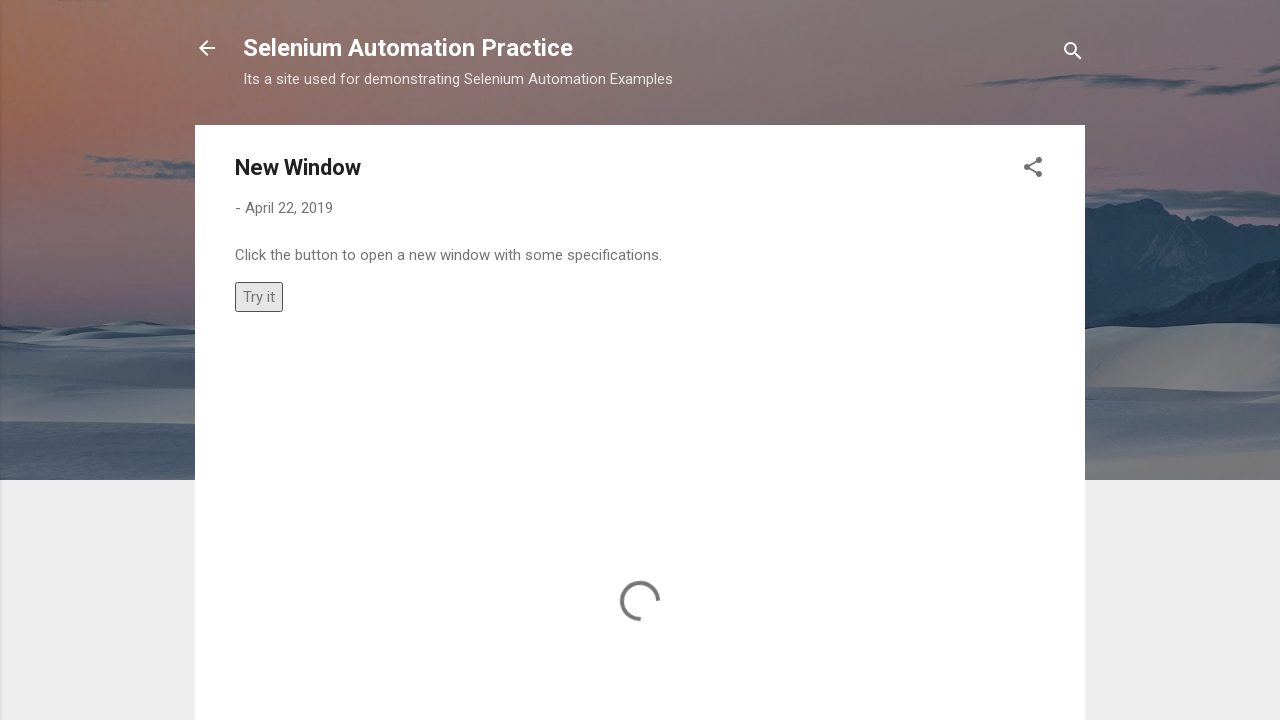

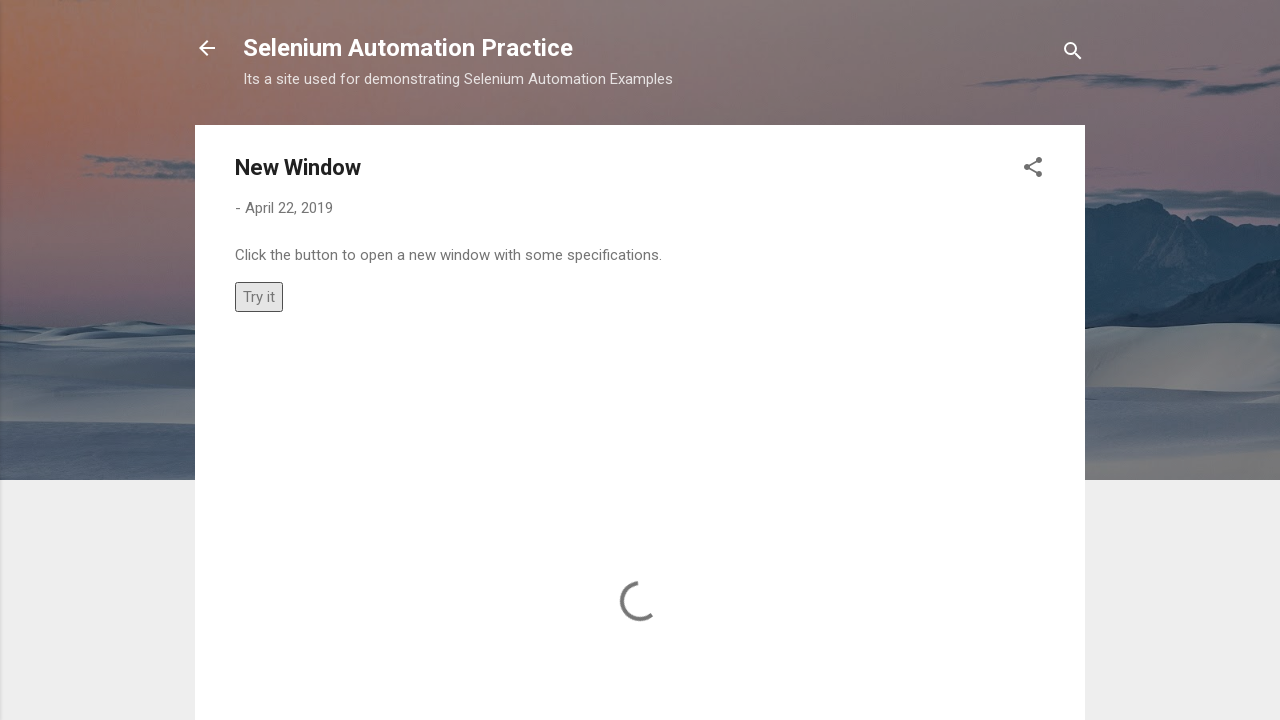